Tests that edits are saved when the input loses focus (blur event)

Starting URL: https://demo.playwright.dev/todomvc

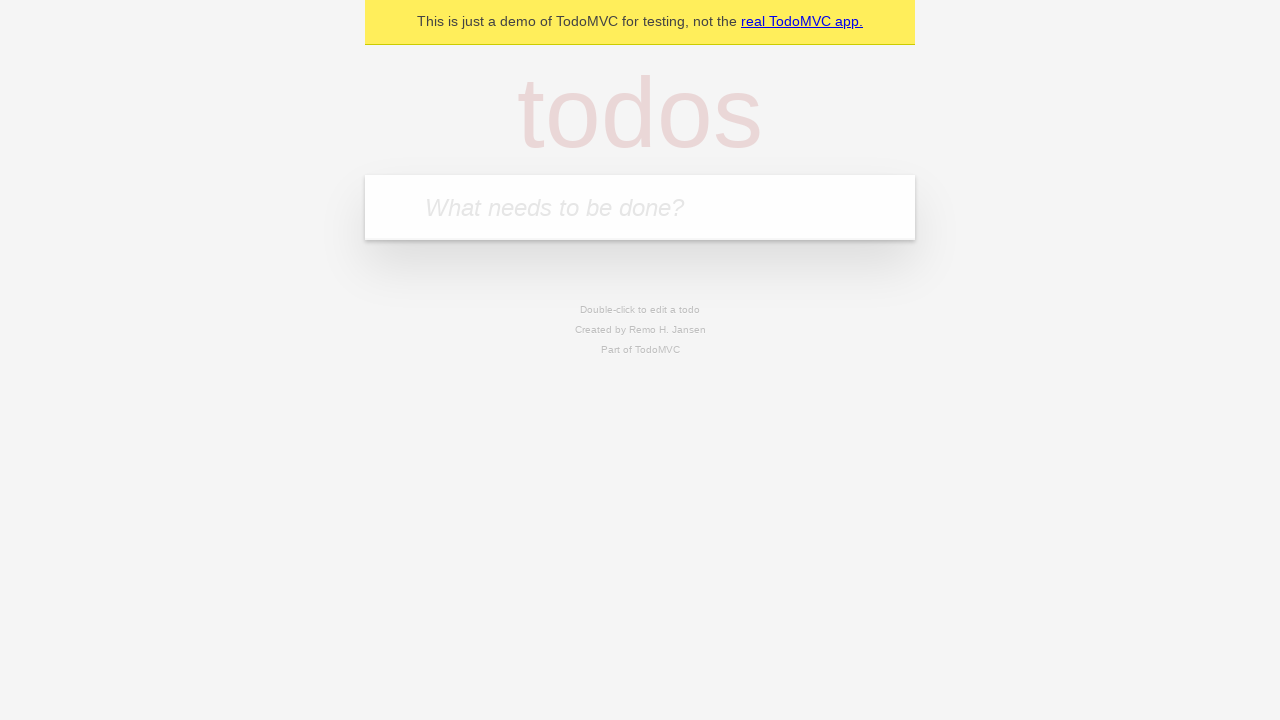

Filled todo input with 'buy some cheese' on internal:attr=[placeholder="What needs to be done?"i]
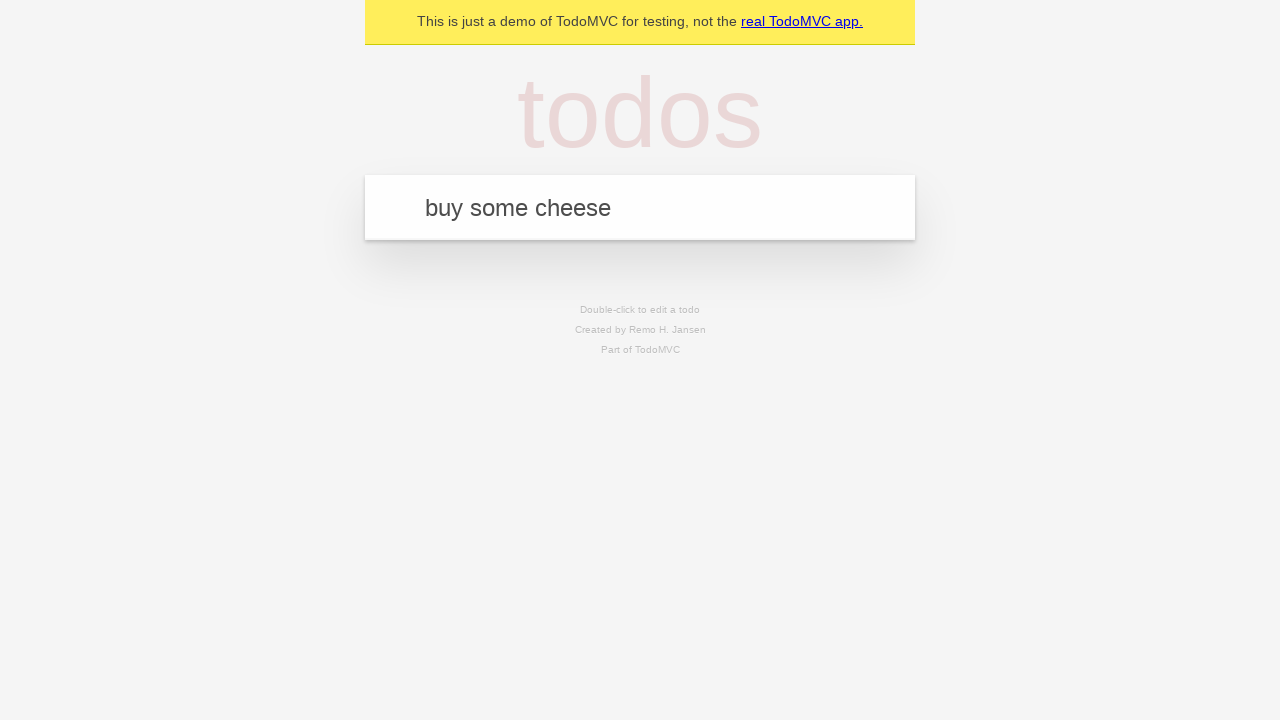

Pressed Enter to create todo 'buy some cheese' on internal:attr=[placeholder="What needs to be done?"i]
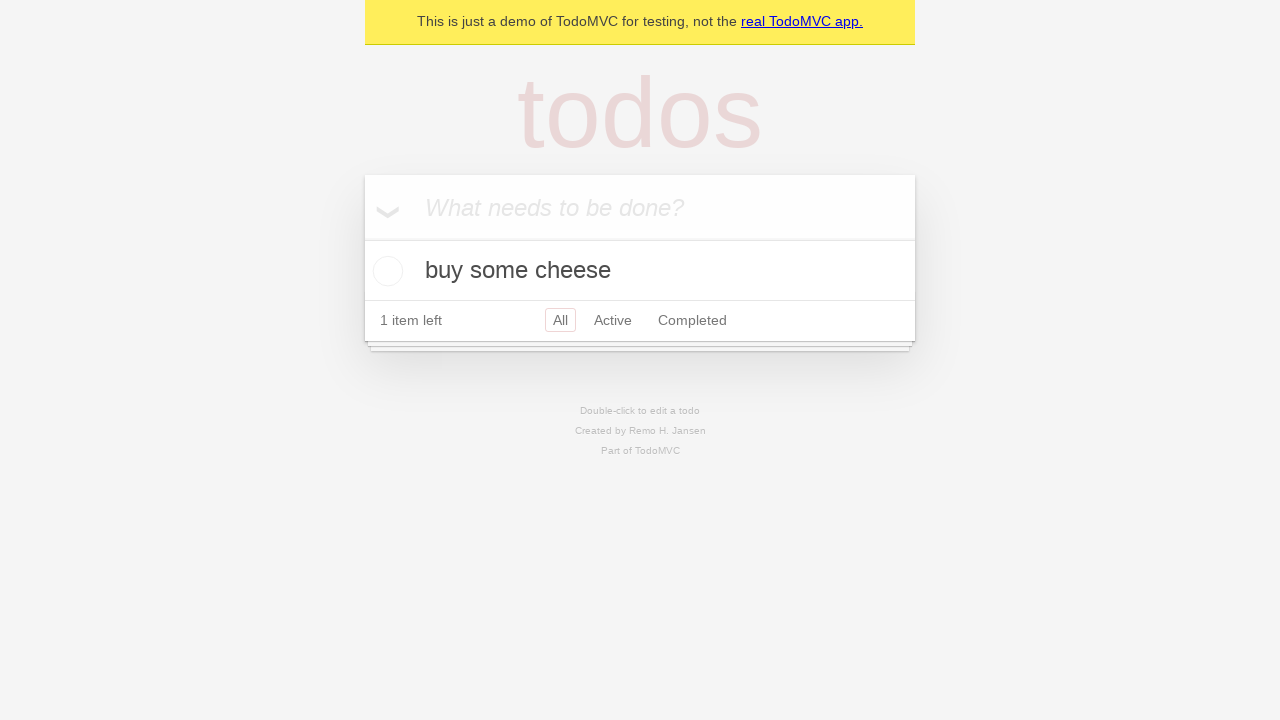

Filled todo input with 'feed the cat' on internal:attr=[placeholder="What needs to be done?"i]
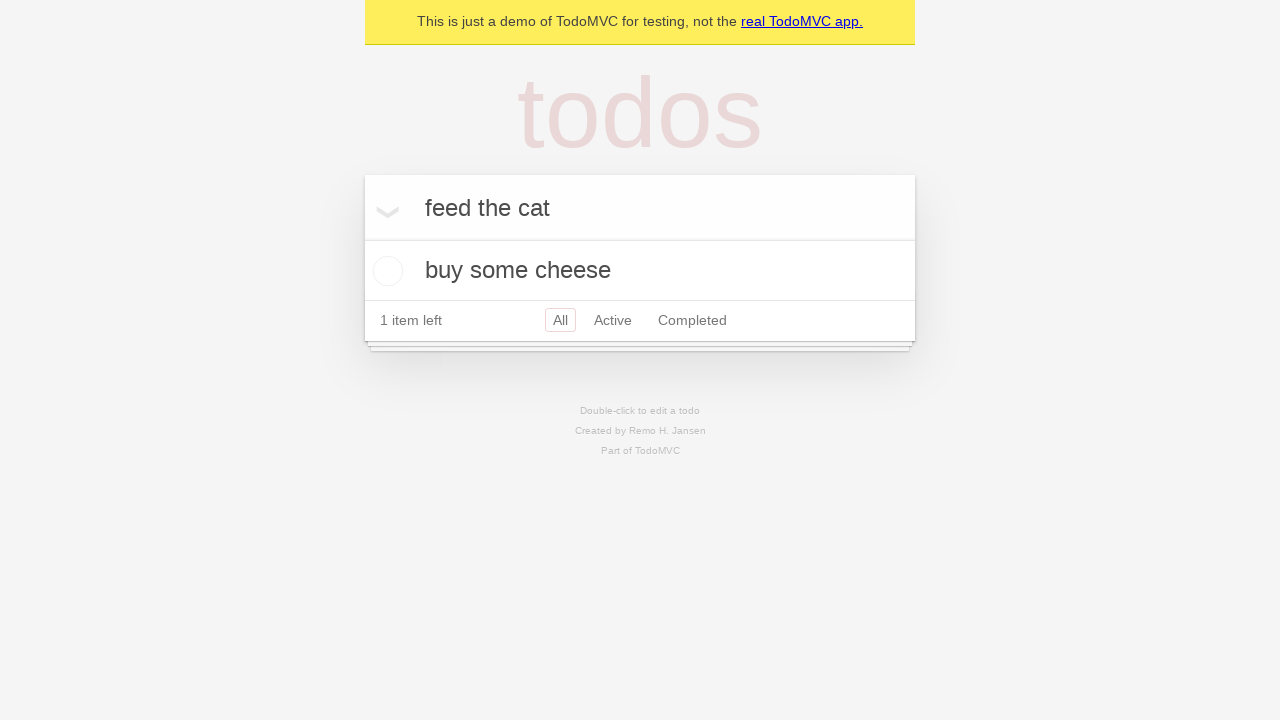

Pressed Enter to create todo 'feed the cat' on internal:attr=[placeholder="What needs to be done?"i]
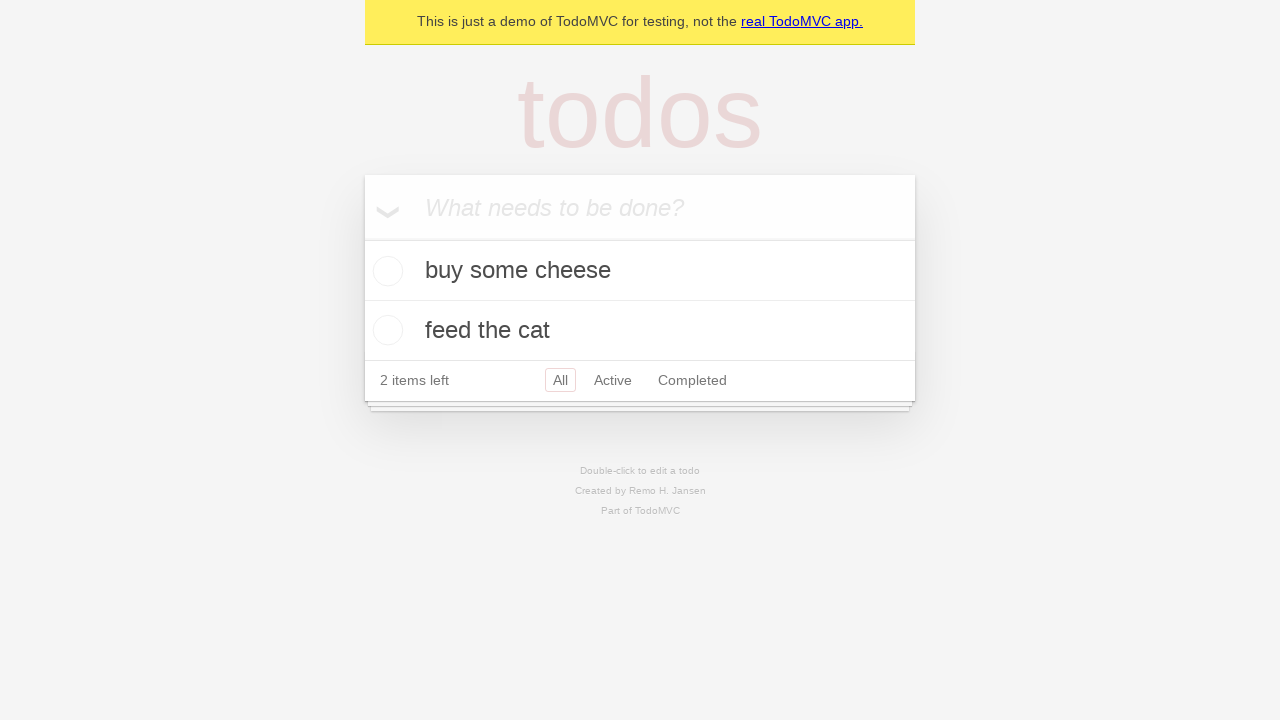

Filled todo input with 'book a doctors appointment' on internal:attr=[placeholder="What needs to be done?"i]
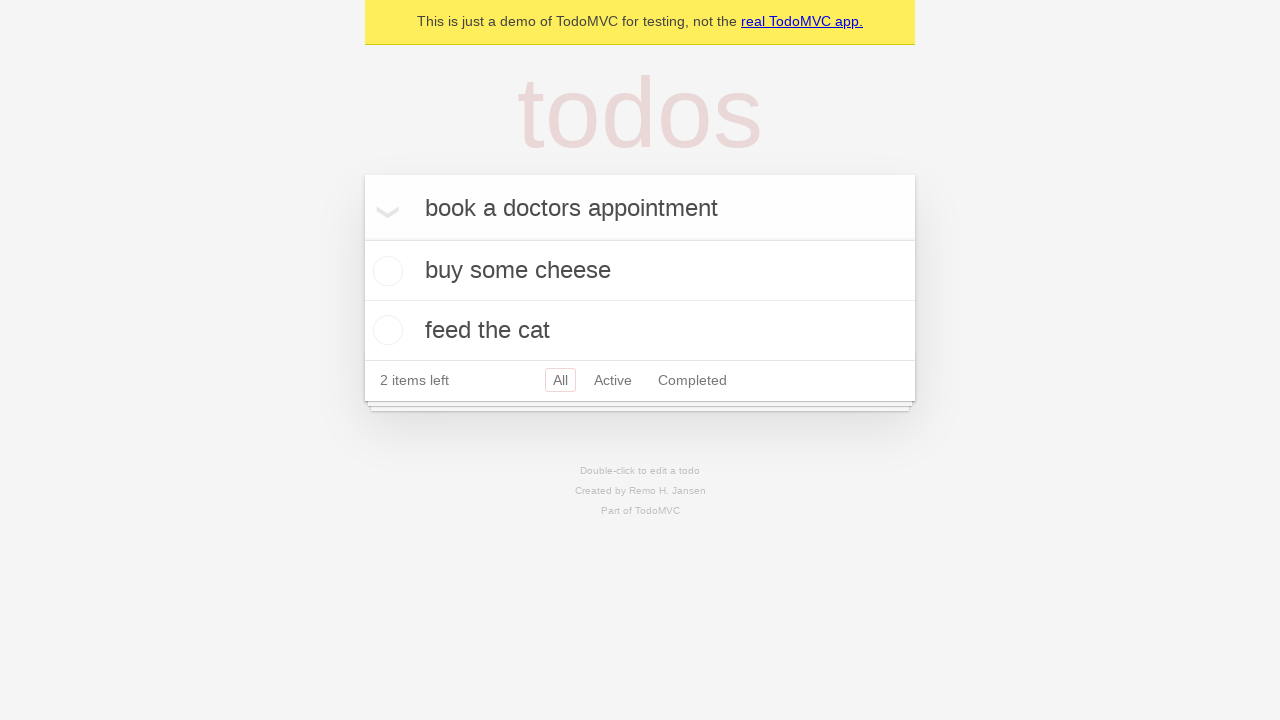

Pressed Enter to create todo 'book a doctors appointment' on internal:attr=[placeholder="What needs to be done?"i]
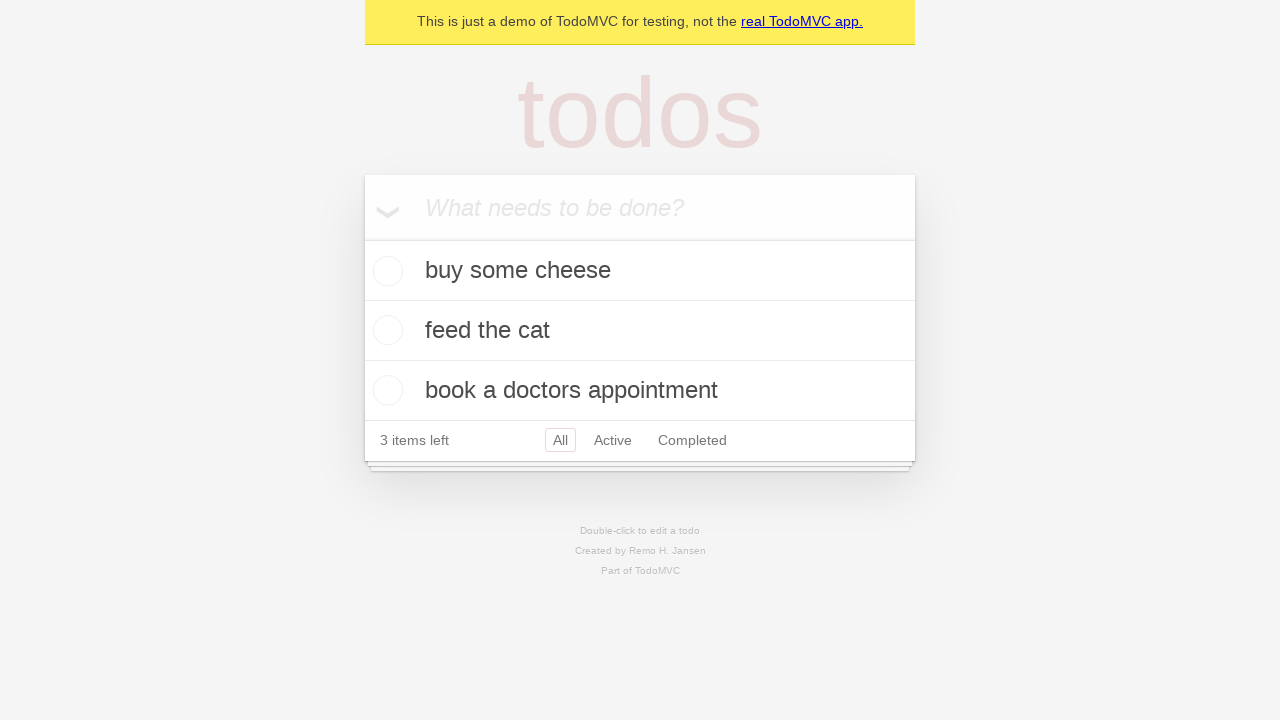

Waited for all 3 todo items to load
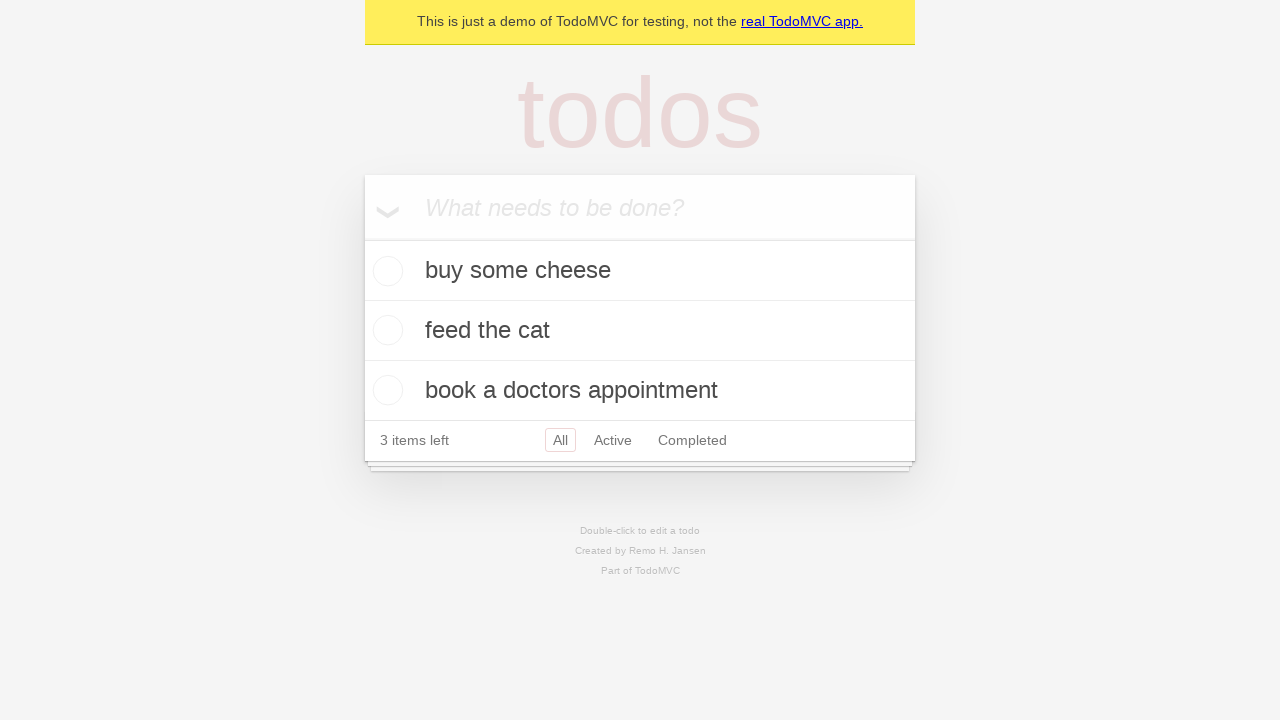

Double-clicked on the second todo item to enter edit mode at (640, 331) on [data-testid='todo-item'] >> nth=1
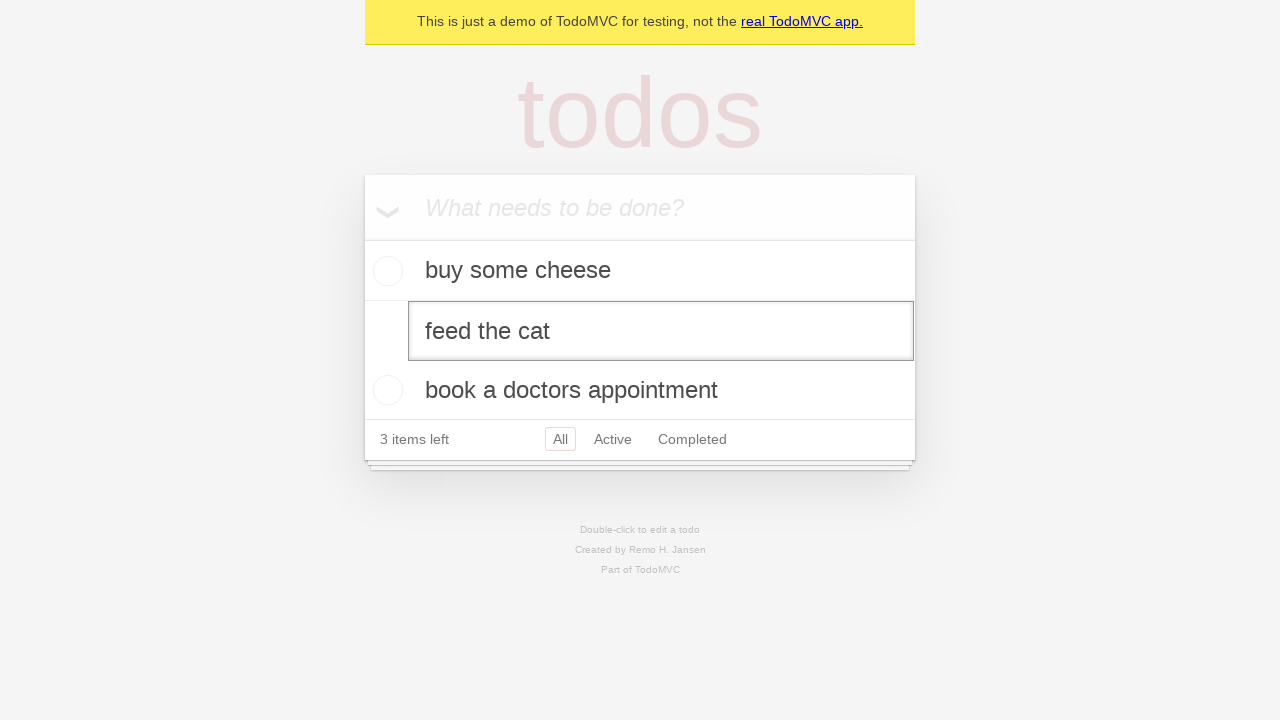

Filled edit textbox with 'buy some sausages' on [data-testid='todo-item'] >> nth=1 >> internal:role=textbox[name="Edit"i]
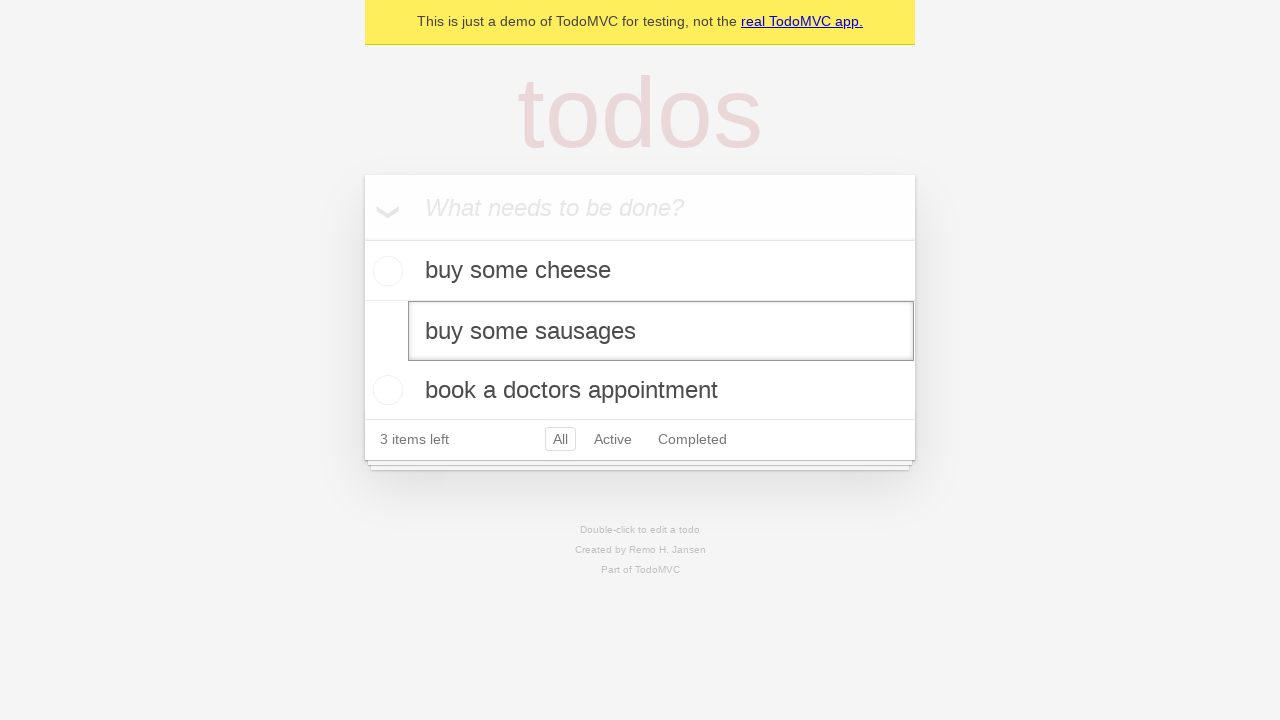

Dispatched blur event to save edit on input focus loss
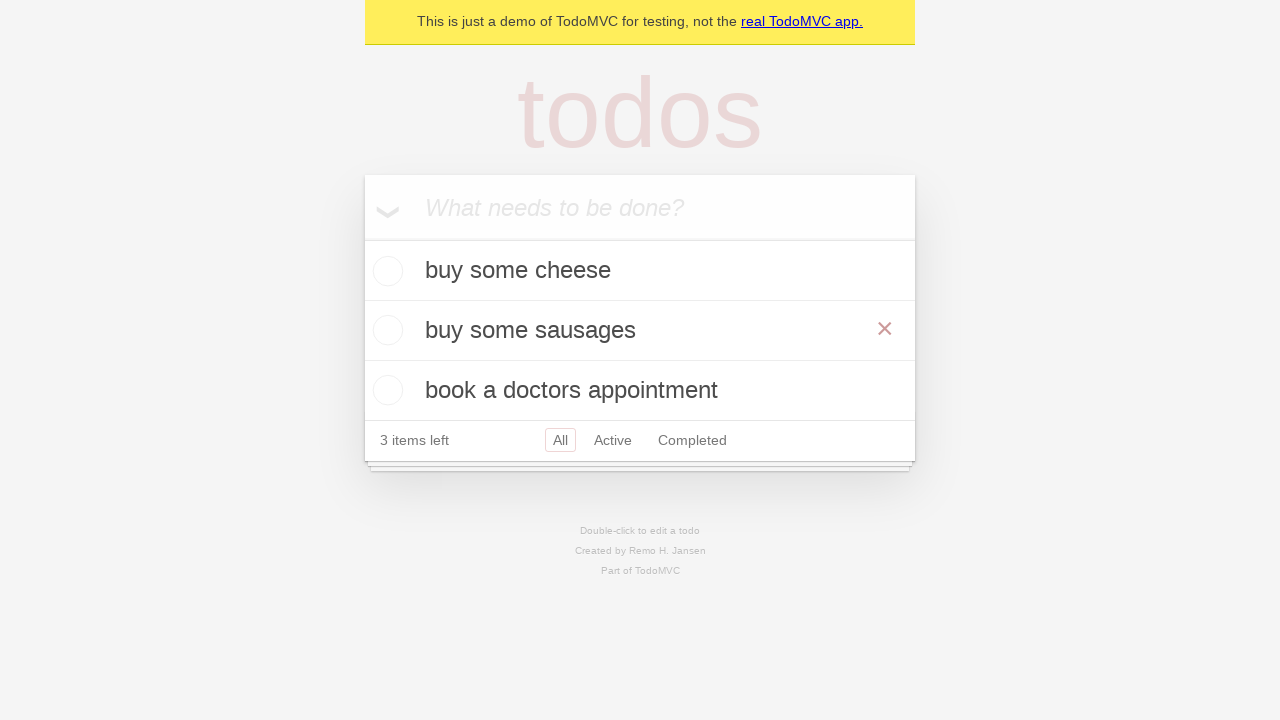

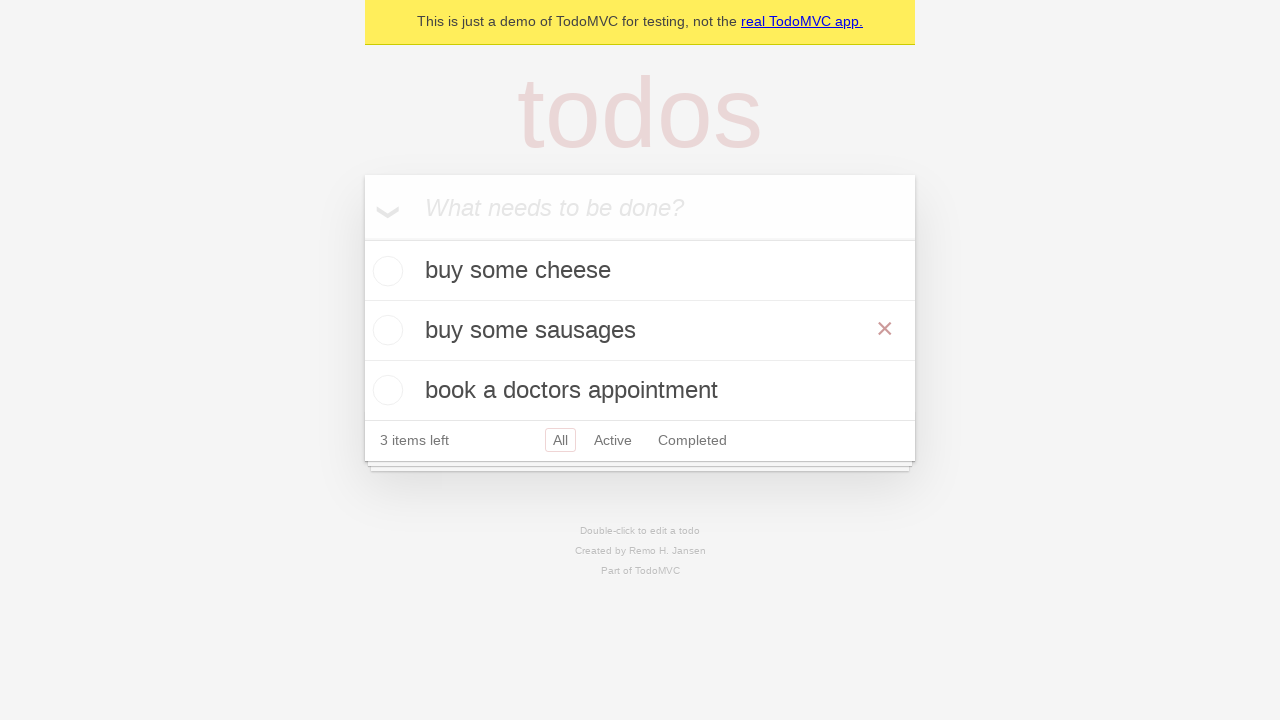